Sets window to maximum size then resizes it to half the dimensions

Starting URL: http://www.compendiumdev.co.uk/selenium/bounce.html

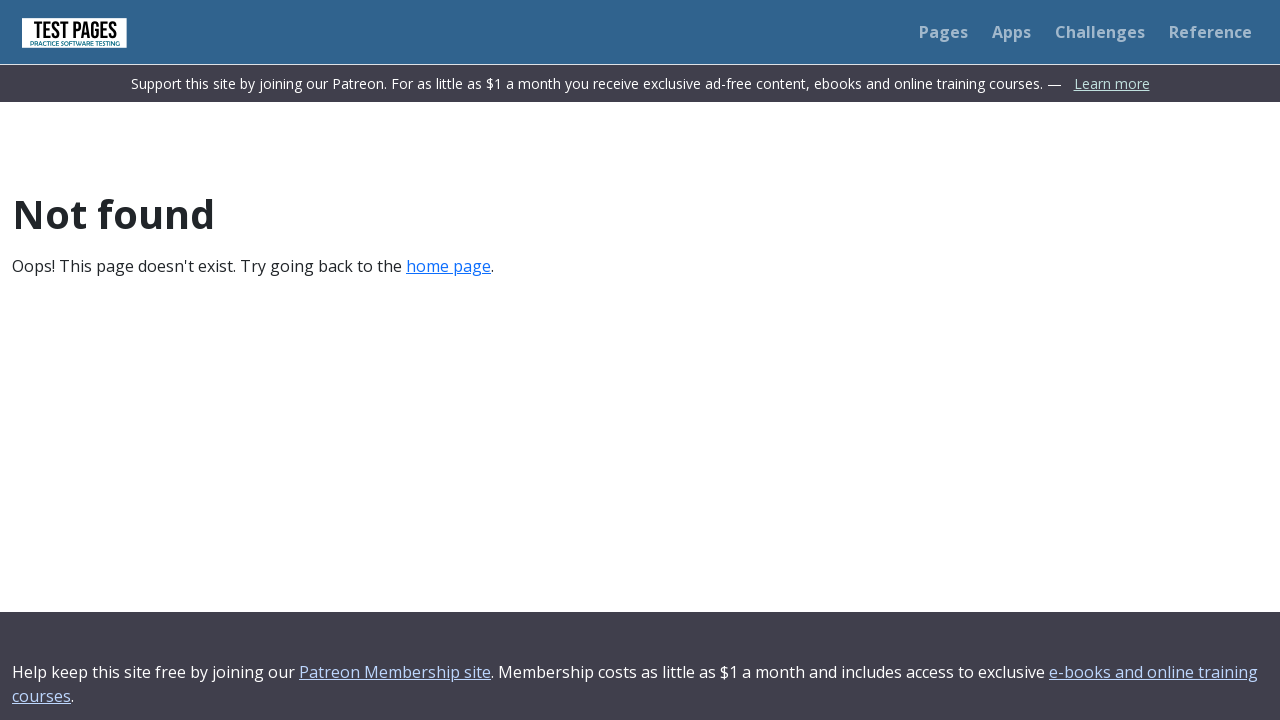

Navigated to bounce.html test page
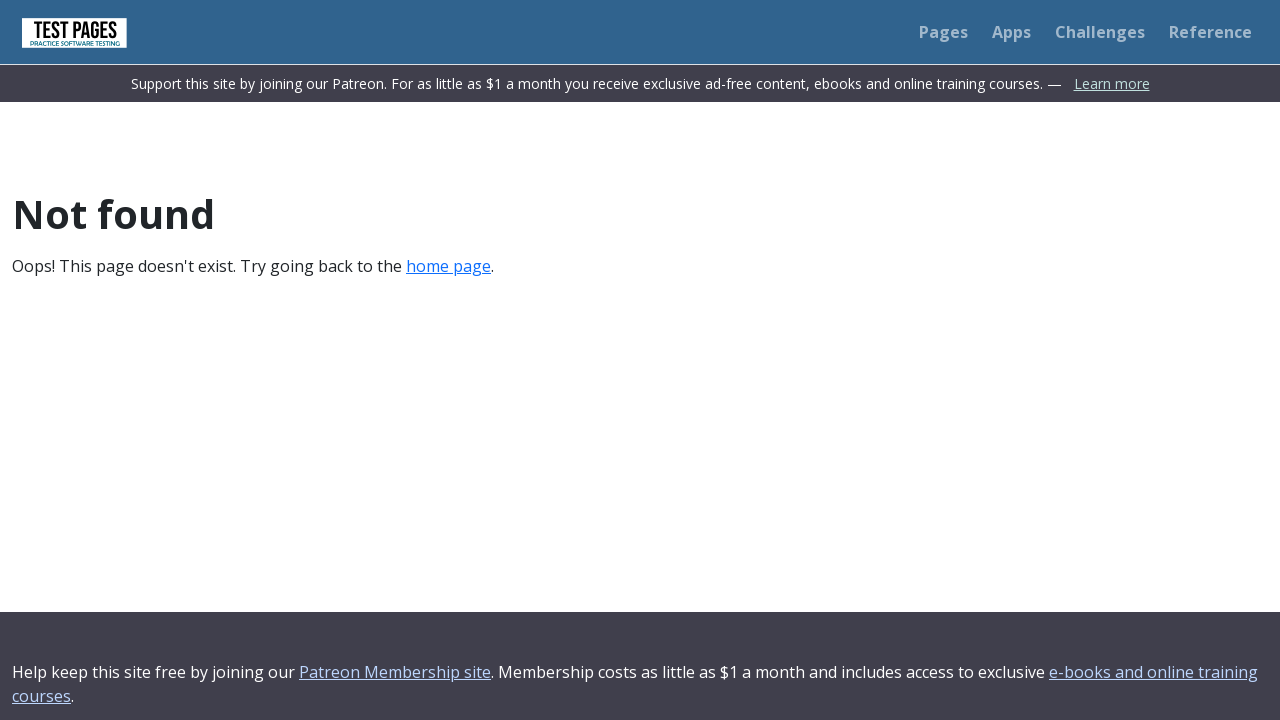

Set window to maximum size (1920x1080)
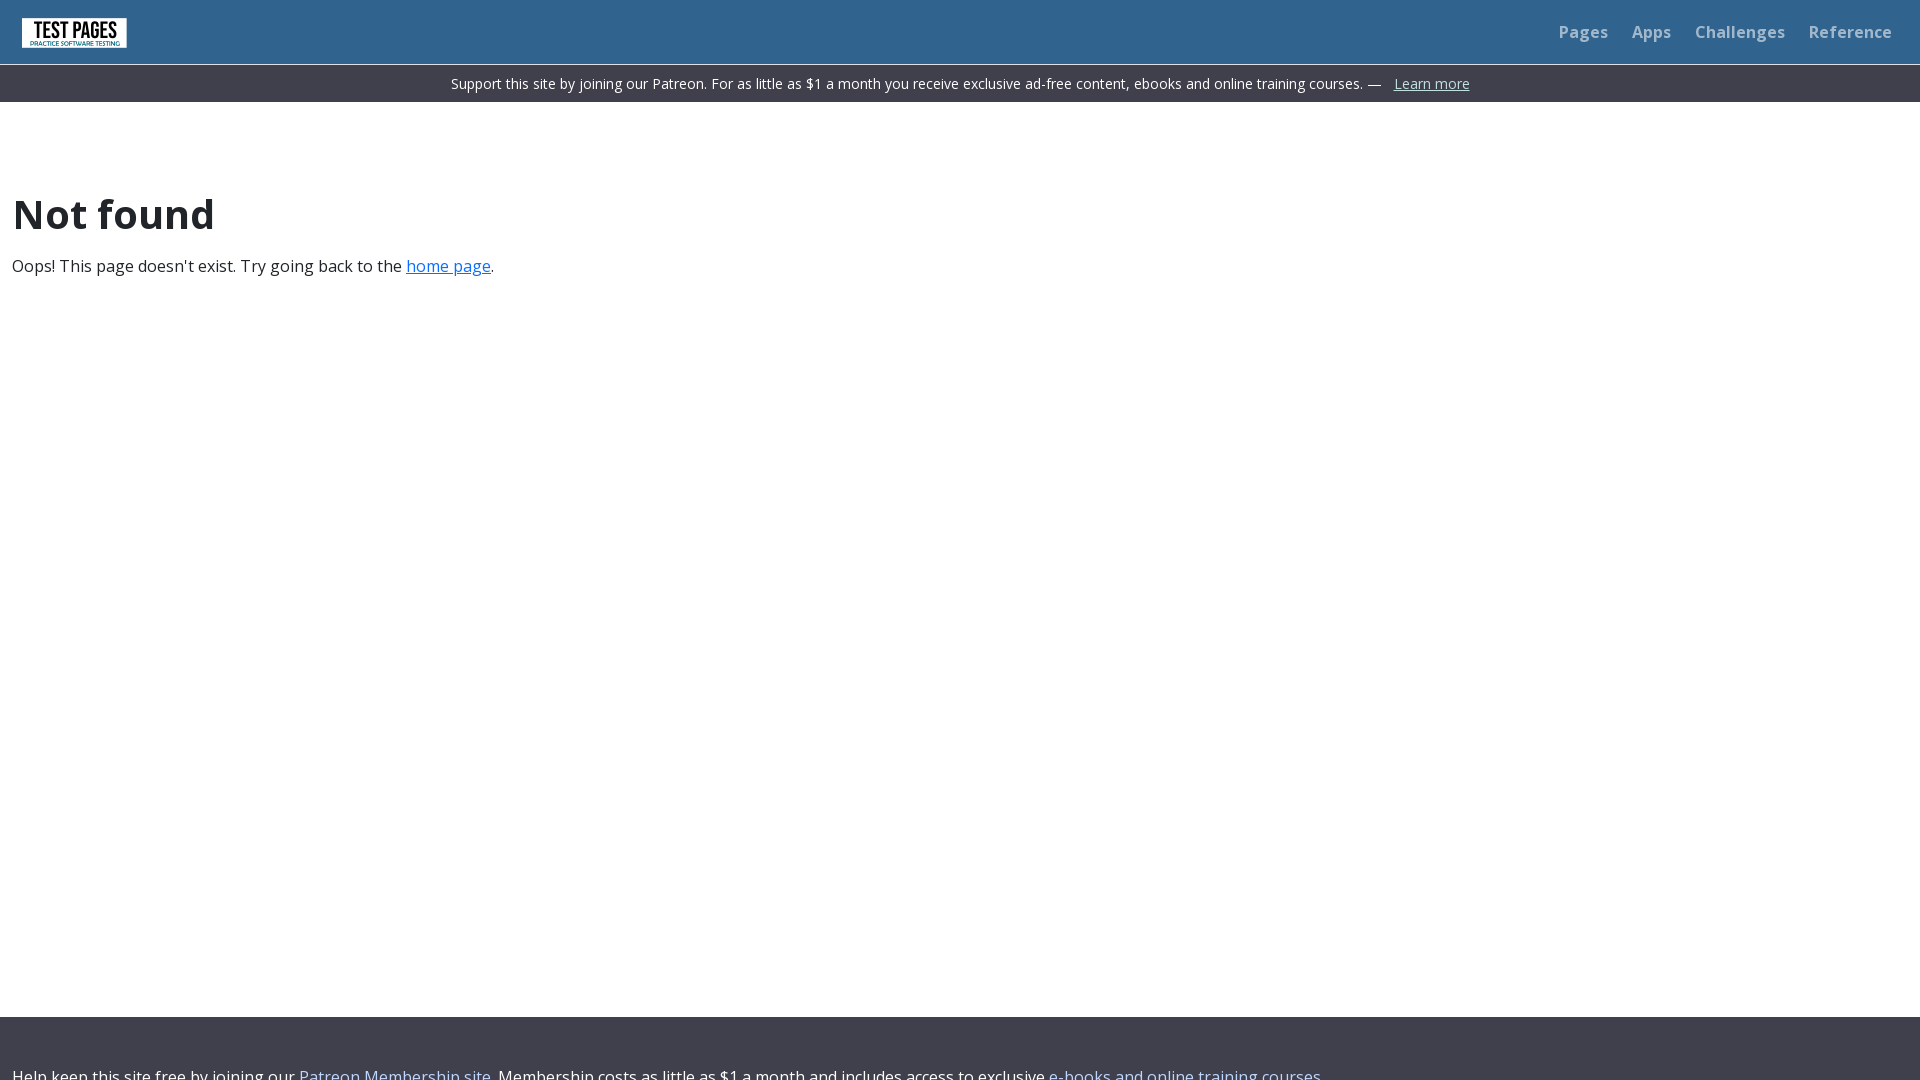

Retrieved full viewport size: 1920x1080
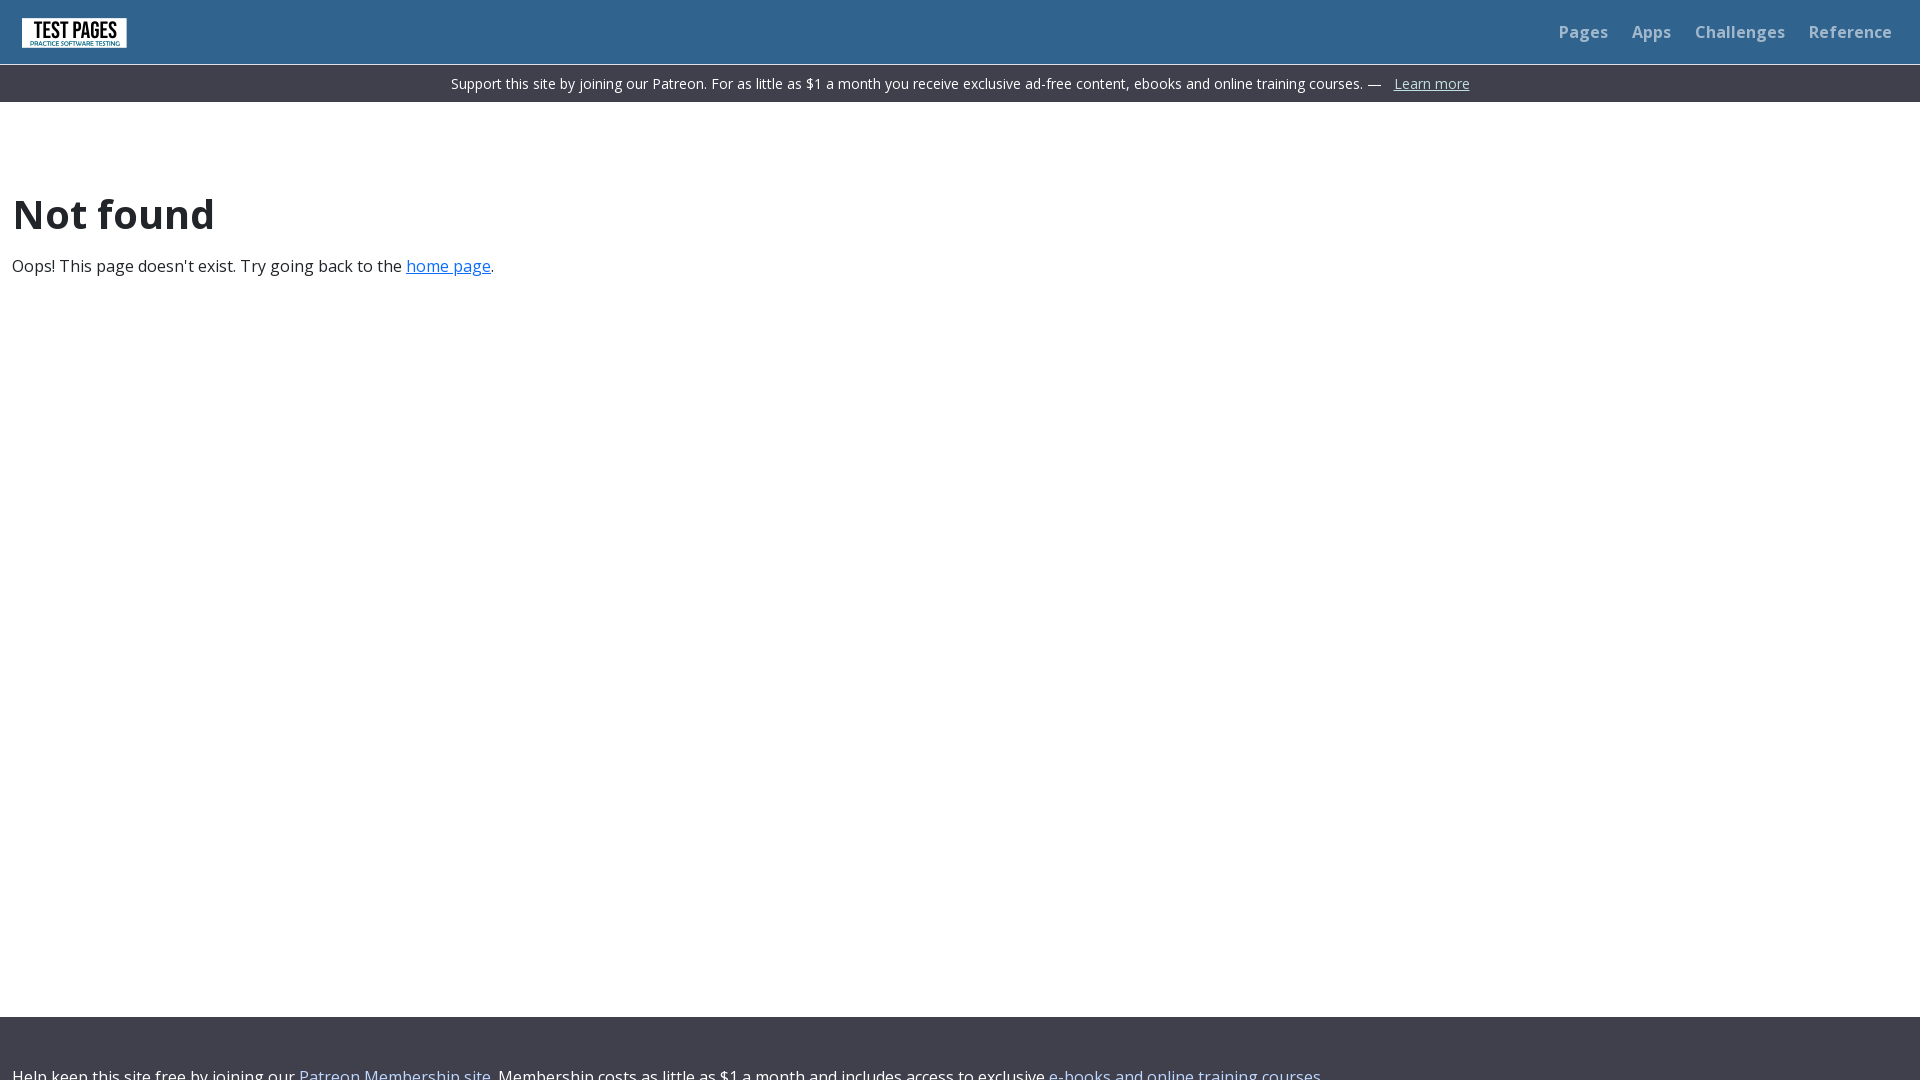

Resized window to half dimensions (960x540)
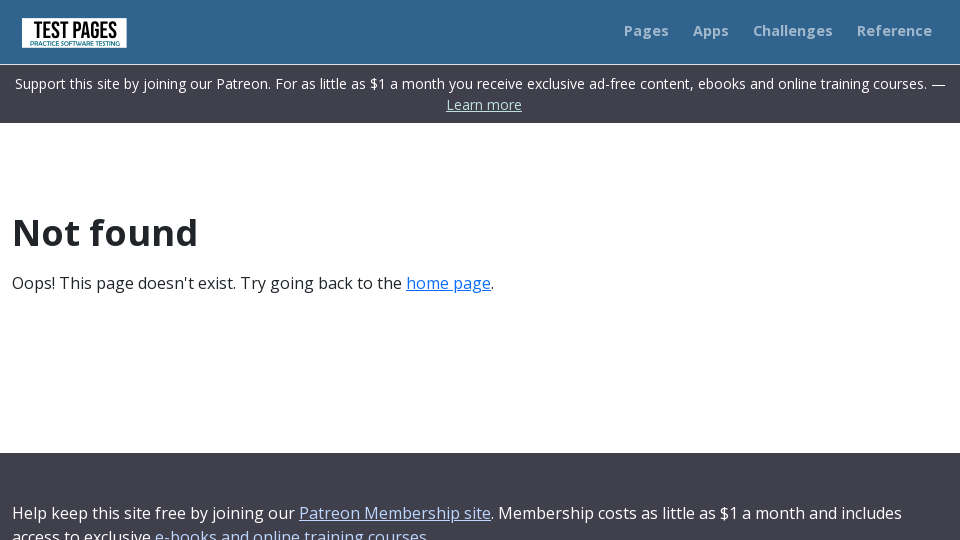

Retrieved new viewport size: 960x540
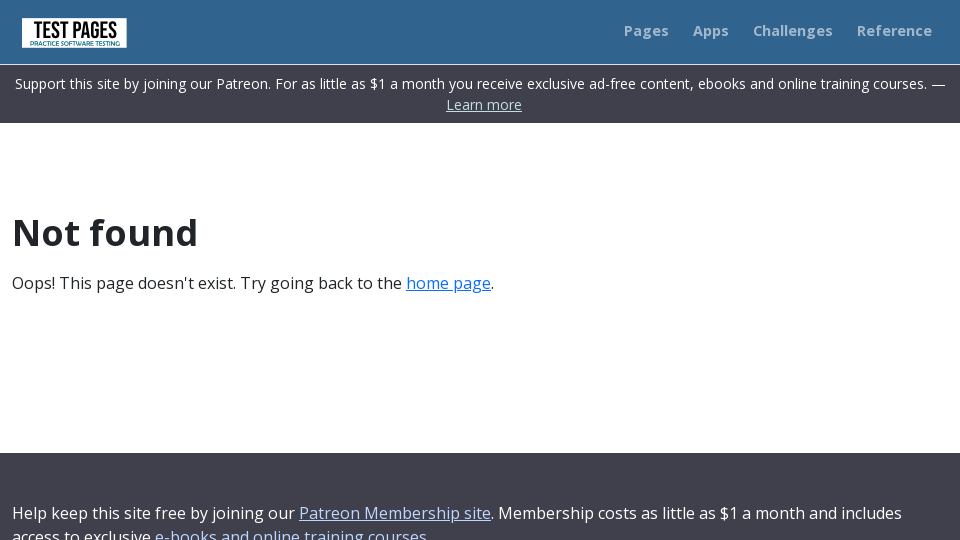

Verified width is correctly set to half
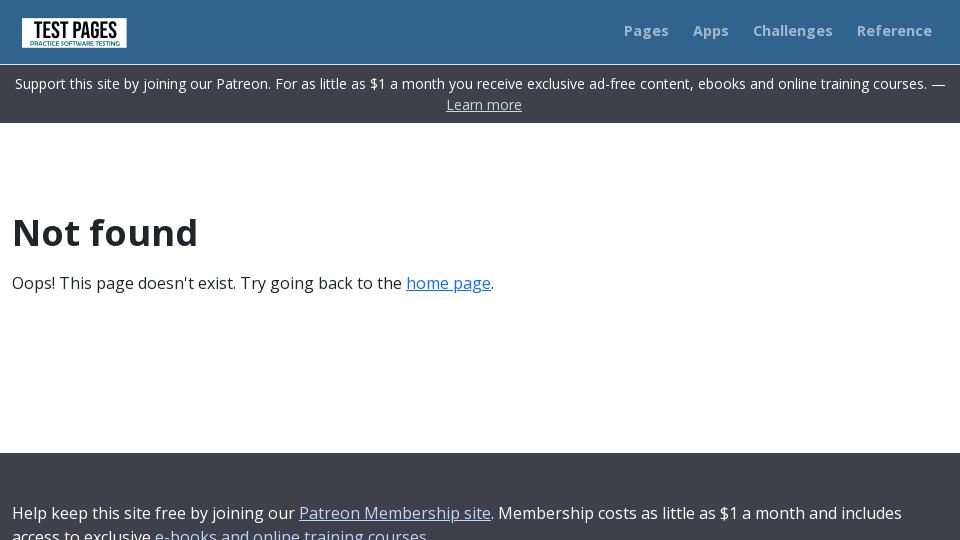

Verified height is correctly set to half
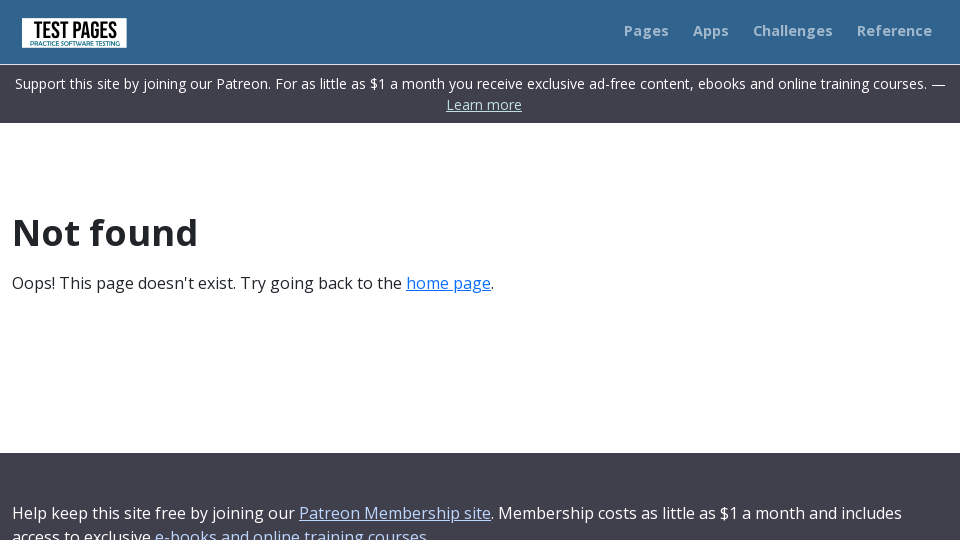

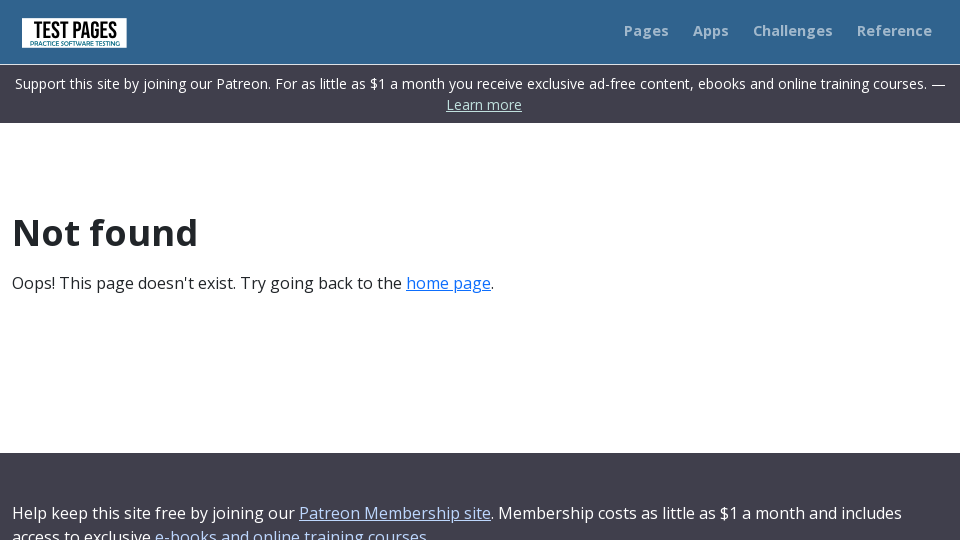